Tests dynamic loading where an element is added to the DOM after clicking a button

Starting URL: https://the-internet.herokuapp.com/dynamic_loading/2

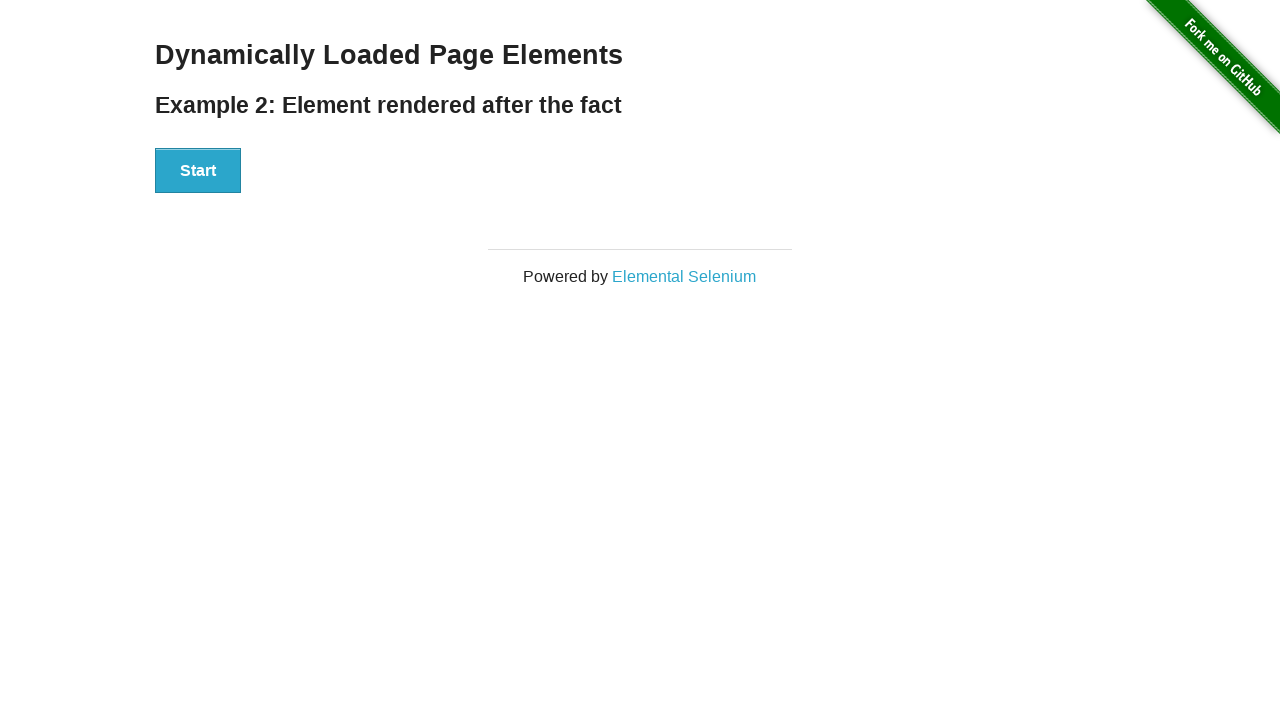

Clicked Start button to trigger dynamic loading at (198, 171) on button
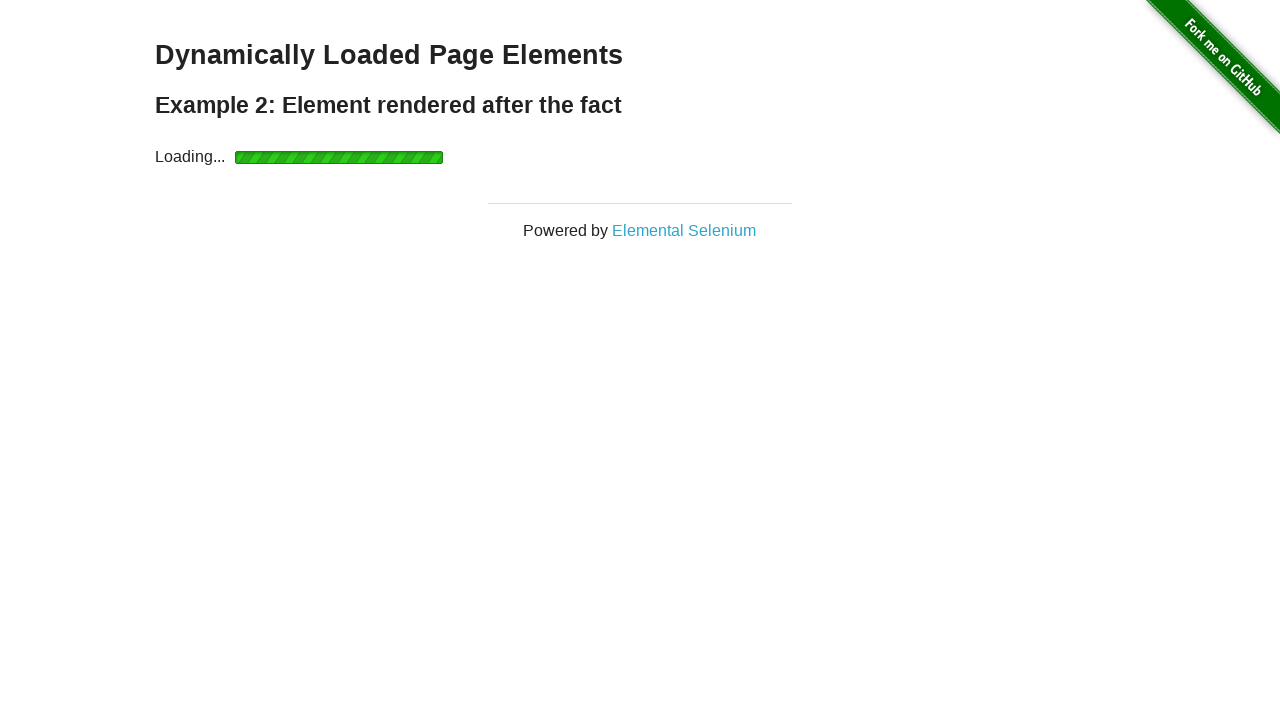

Waited for finish message element to appear in DOM
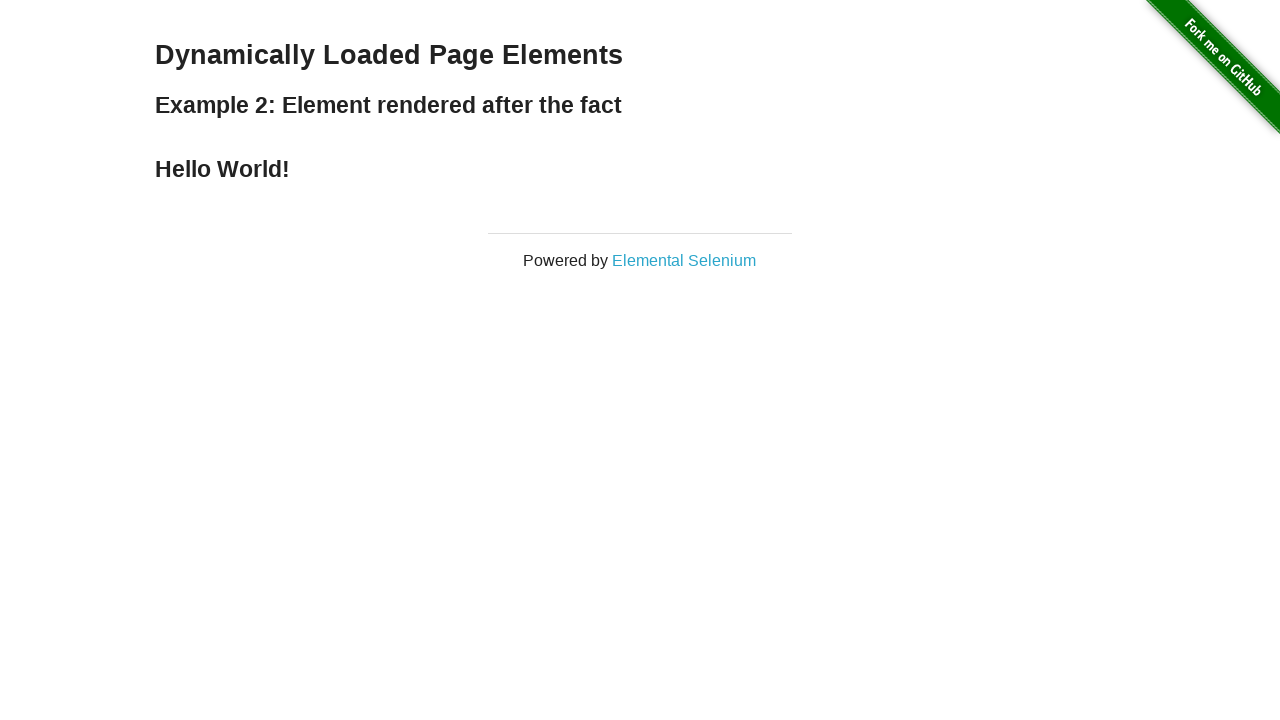

Located the finish message element
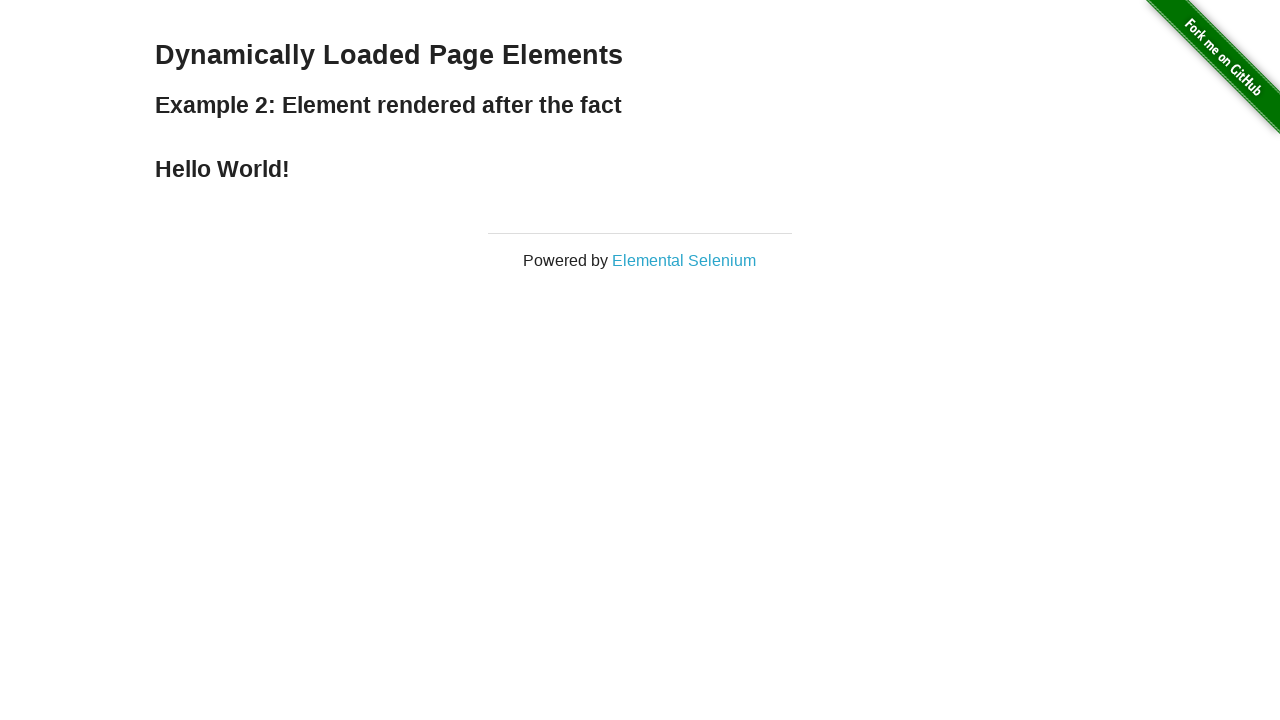

Verified message text is 'Hello World!'
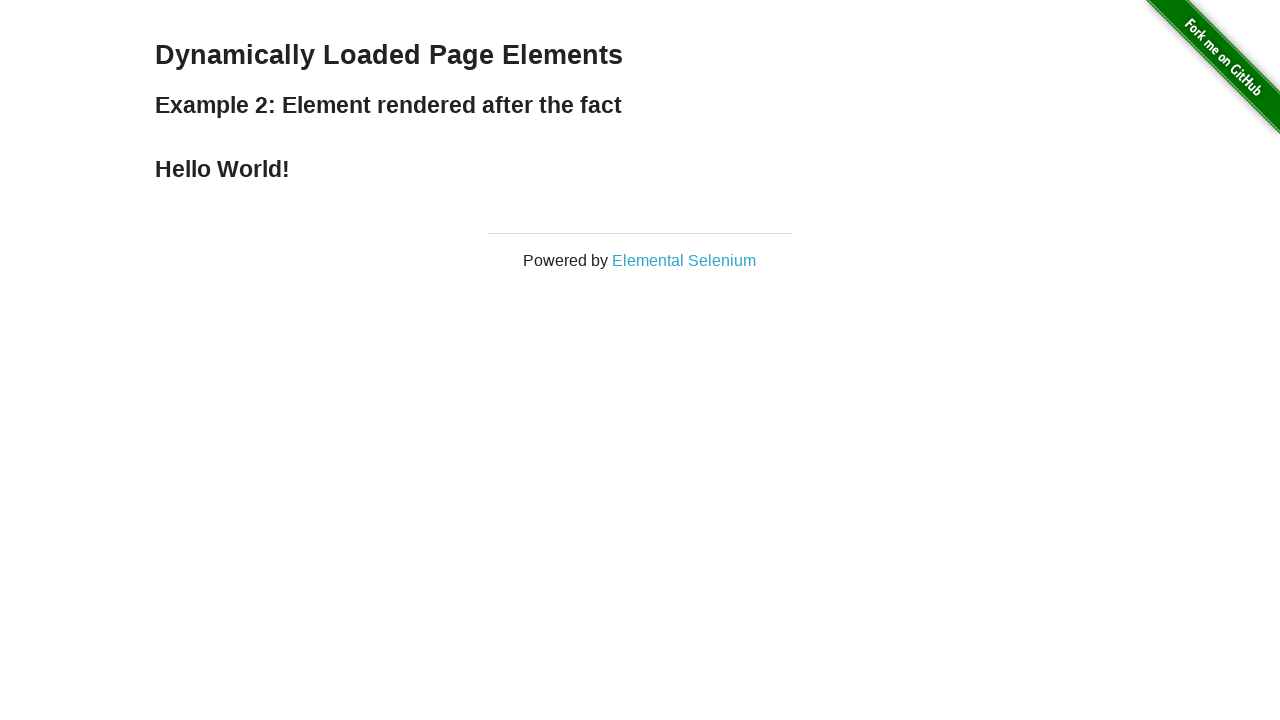

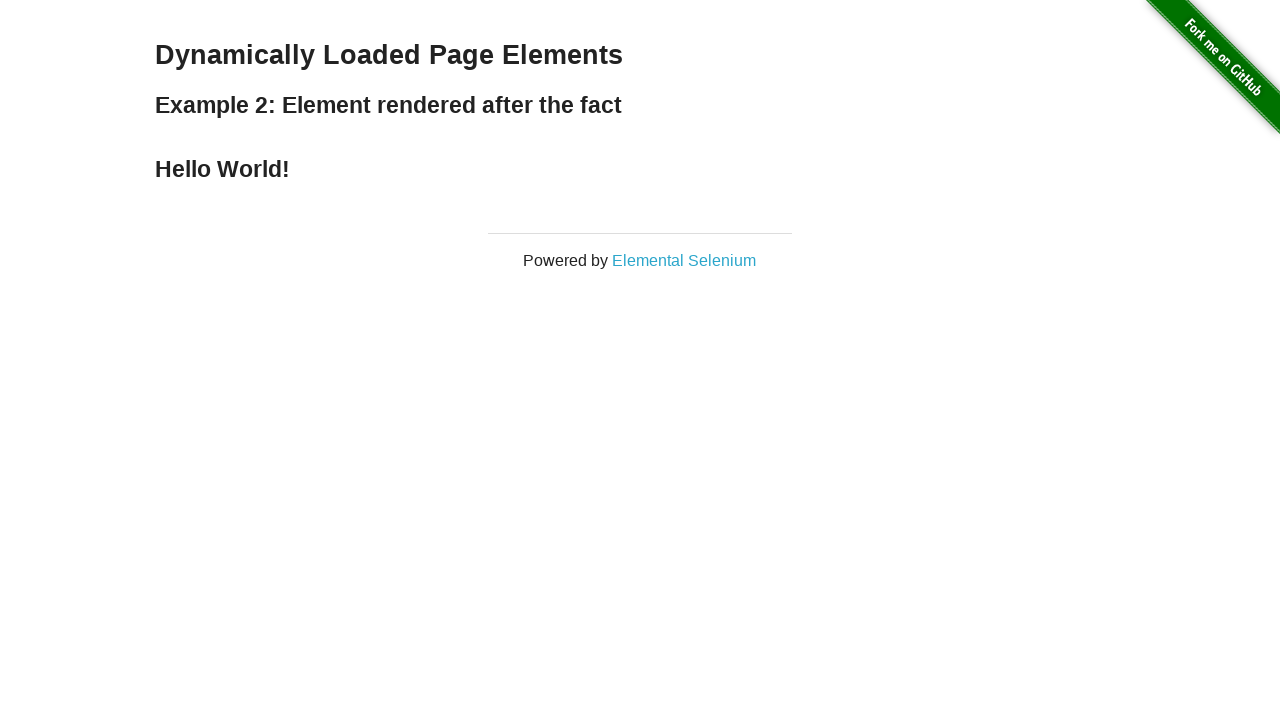